Tests various input fields on a CSS selector practice page by filling them with different text values

Starting URL: https://syntaxprojects.com/cssSelector.php

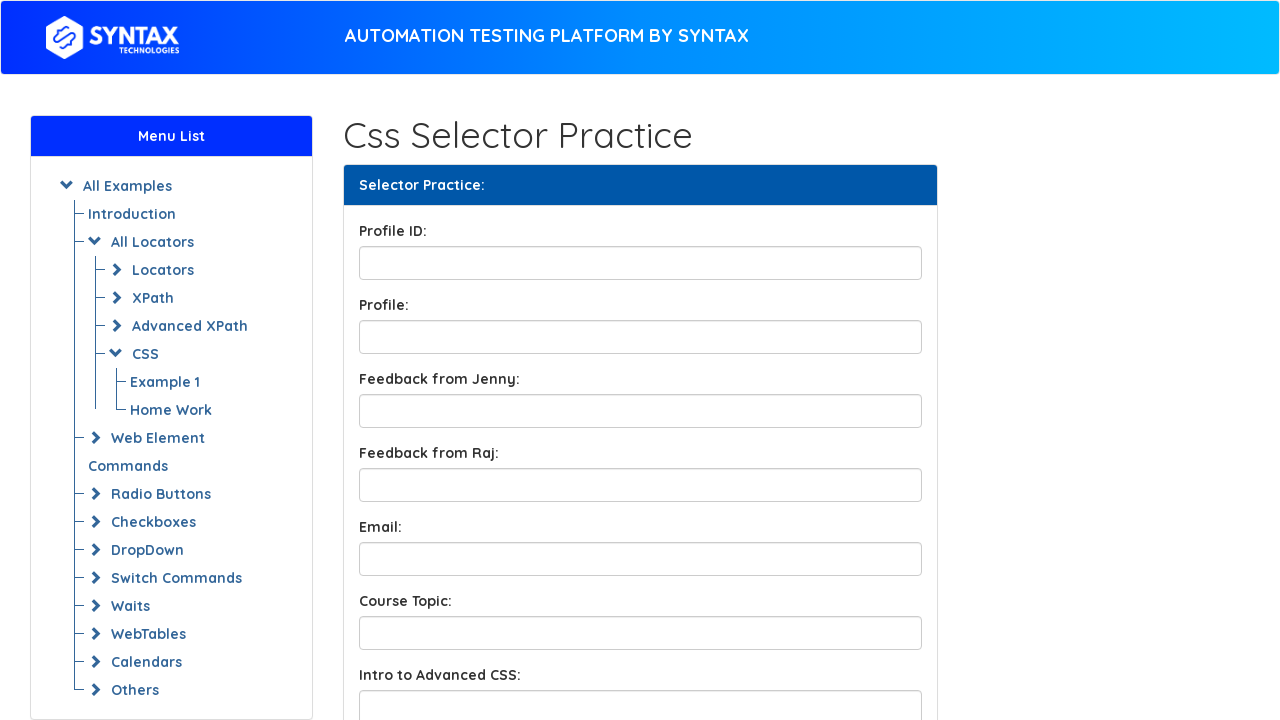

Filled profile ID input field with 'heloo' on input[id='profileID']
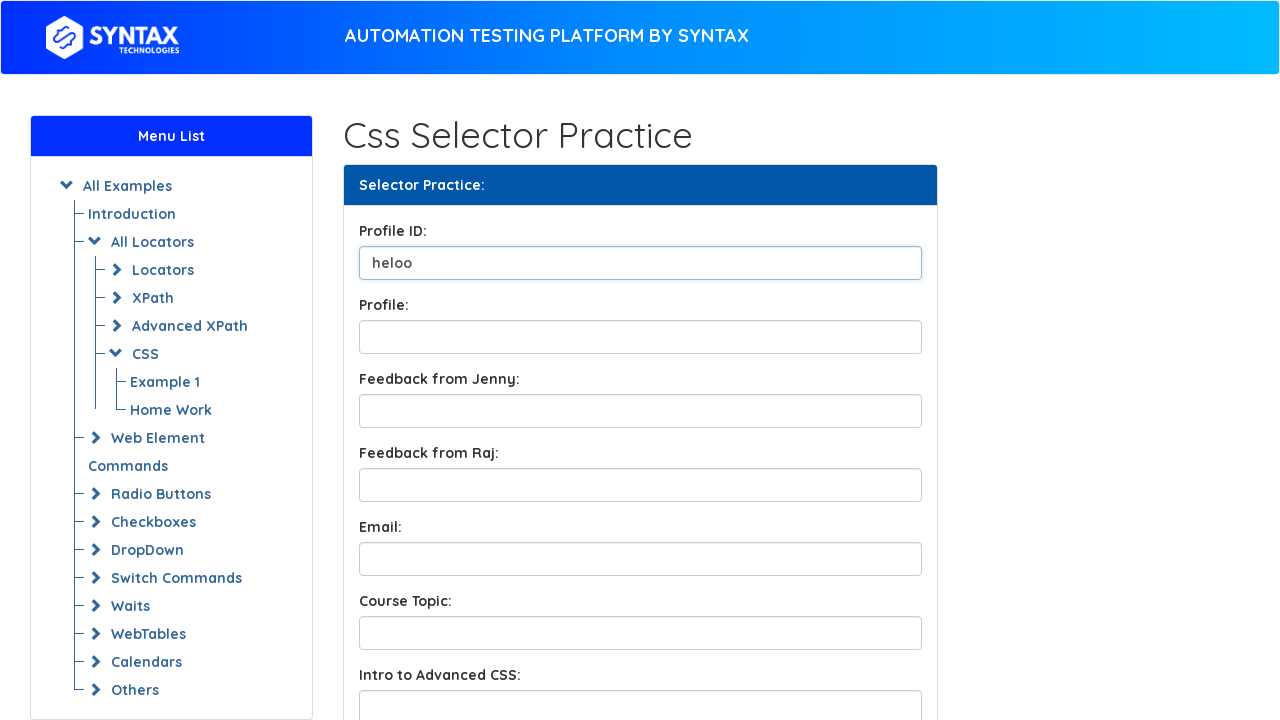

Filled profile box input field with 'abracadabra' on input#profileBox
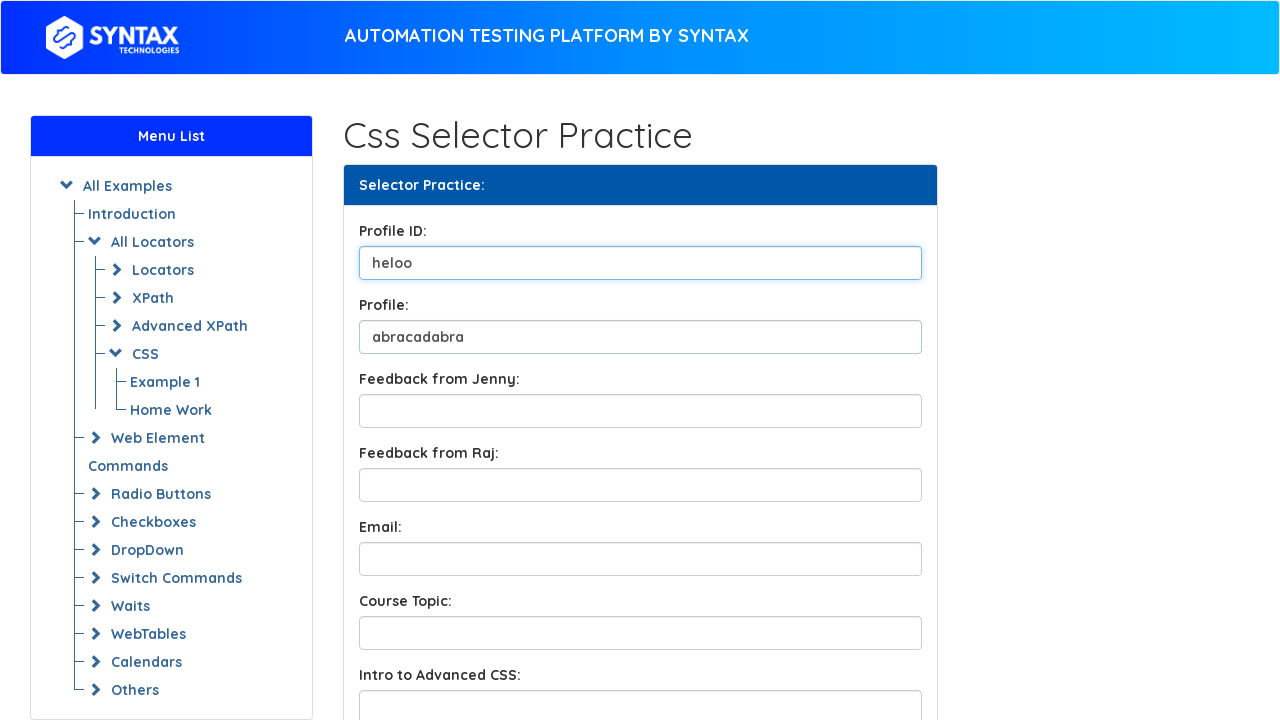

Filled feedback box input field with 'the website is too slow' on input.form-control.feedbackBox1
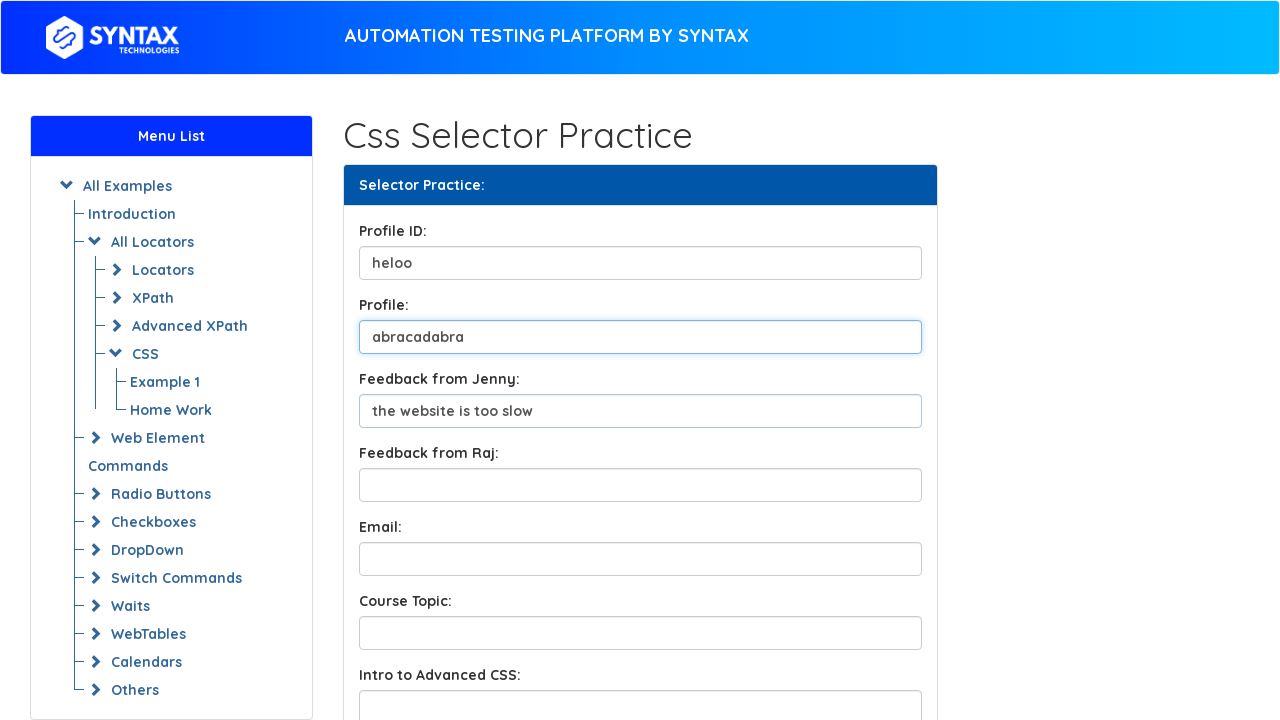

Filled course topic input field using partial attribute match with 'Selenium' on input[name*='contentInput']
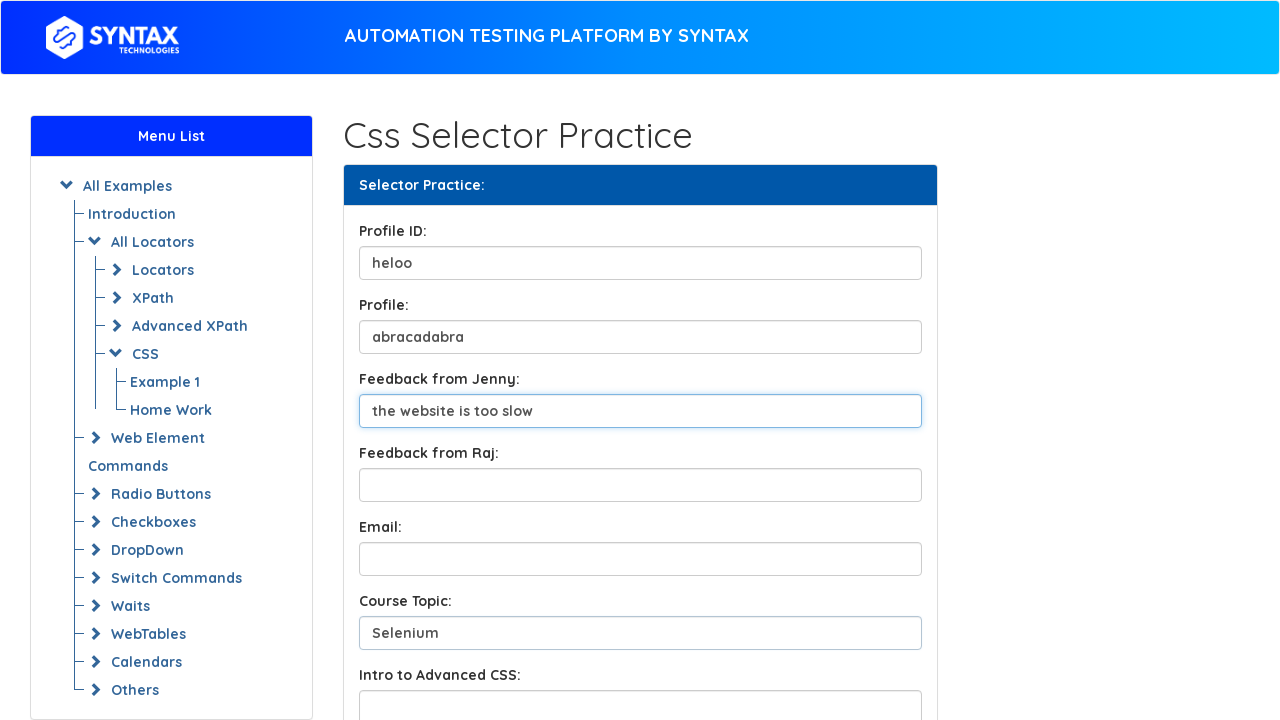

Filled intro input field using starts-with attribute match with 'easy' on input[name^='IntroInput']
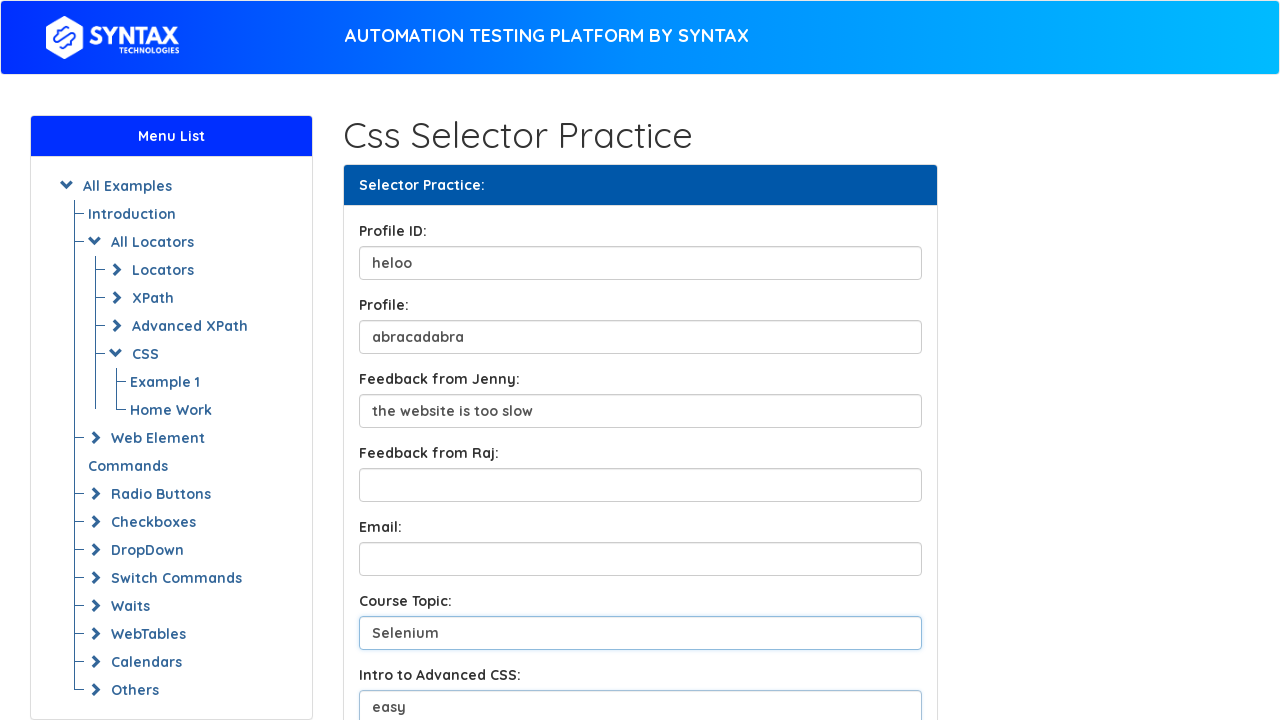

Filled conclusion input field using ends-with attribute match with 'welldone' on input[name$='Input']
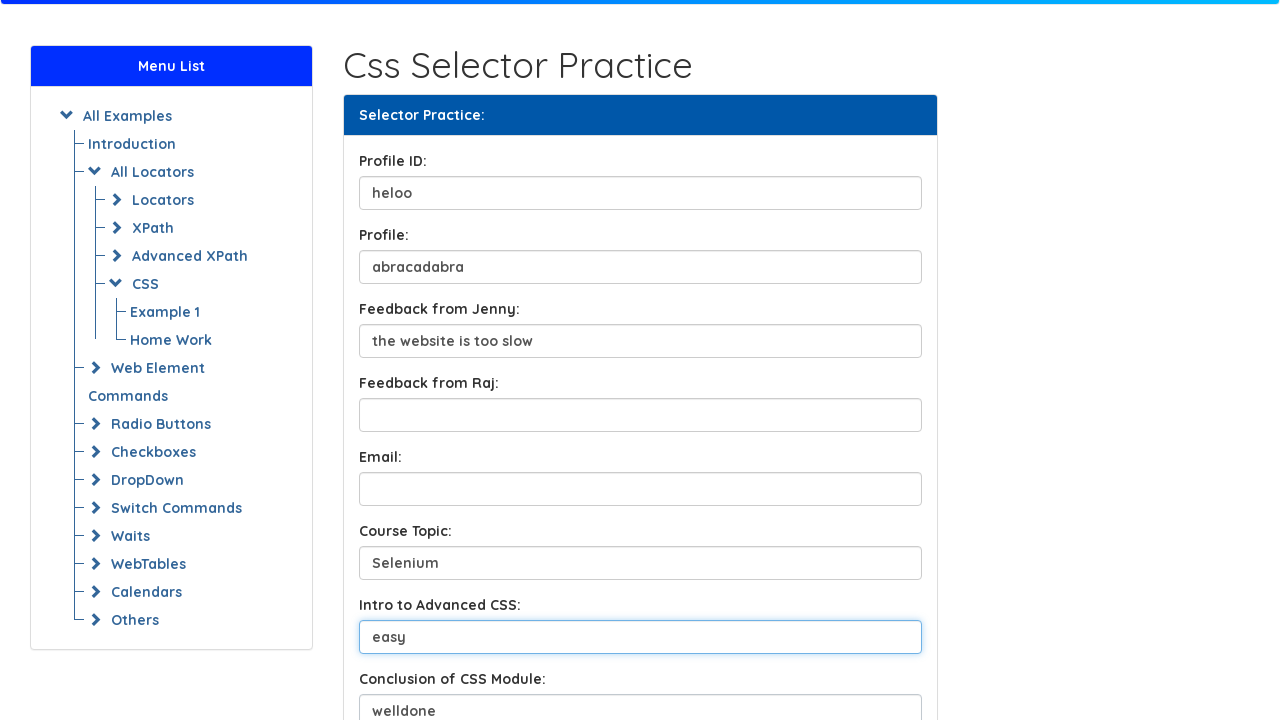

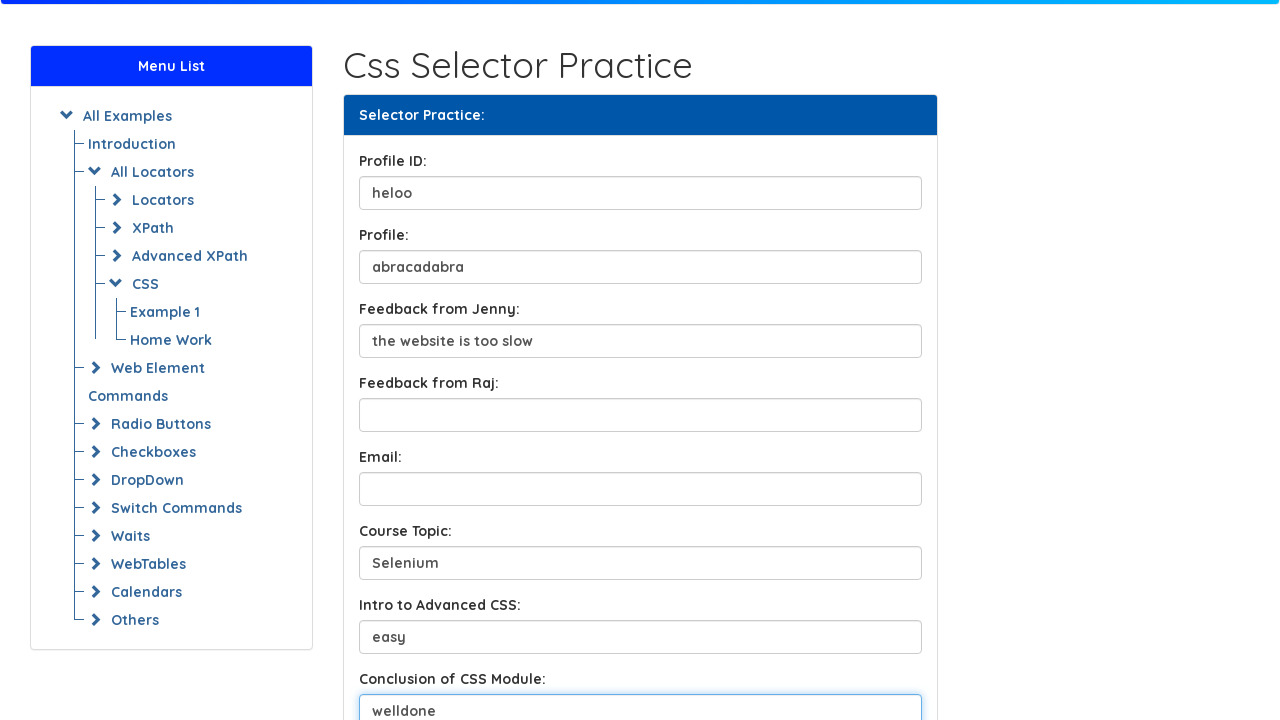